Navigates to NBA news page, scrolls down, clicks "load more" button multiple times to load additional content, and verifies news articles are displayed

Starting URL: https://sports.163.com/nba/

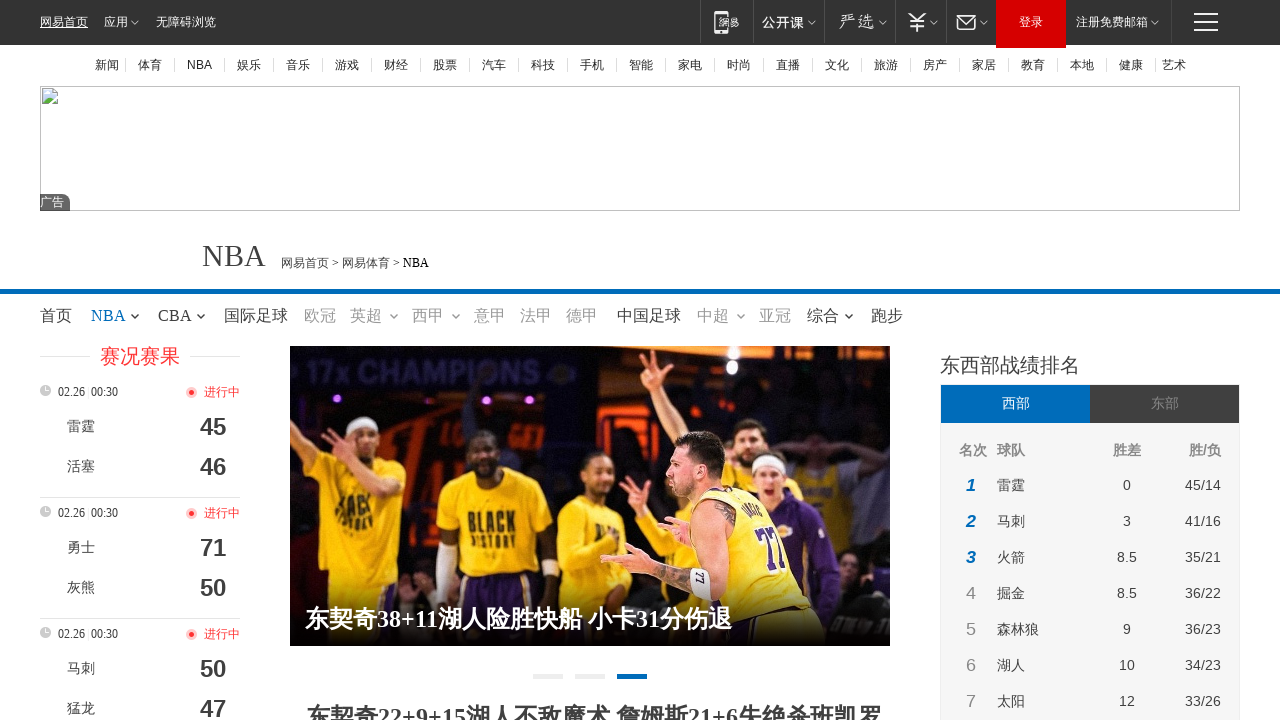

Scrolled to bottom of NBA news page
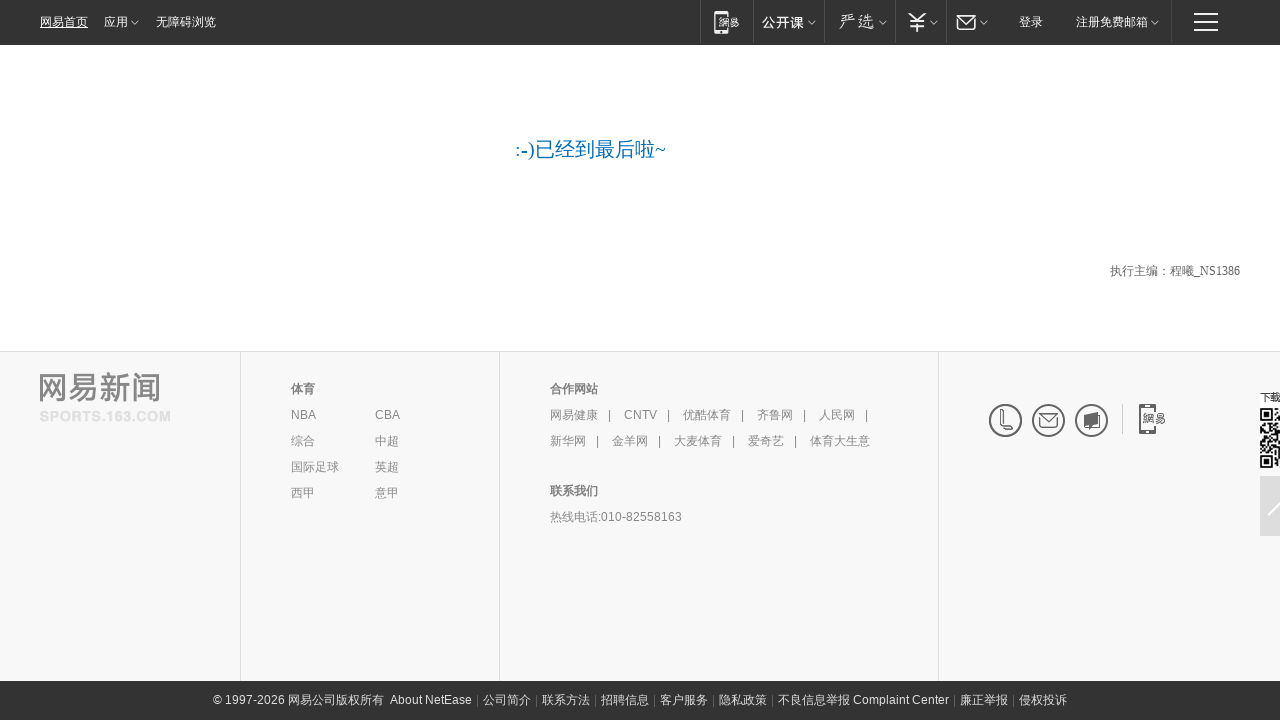

Waited 3 seconds for page content to load
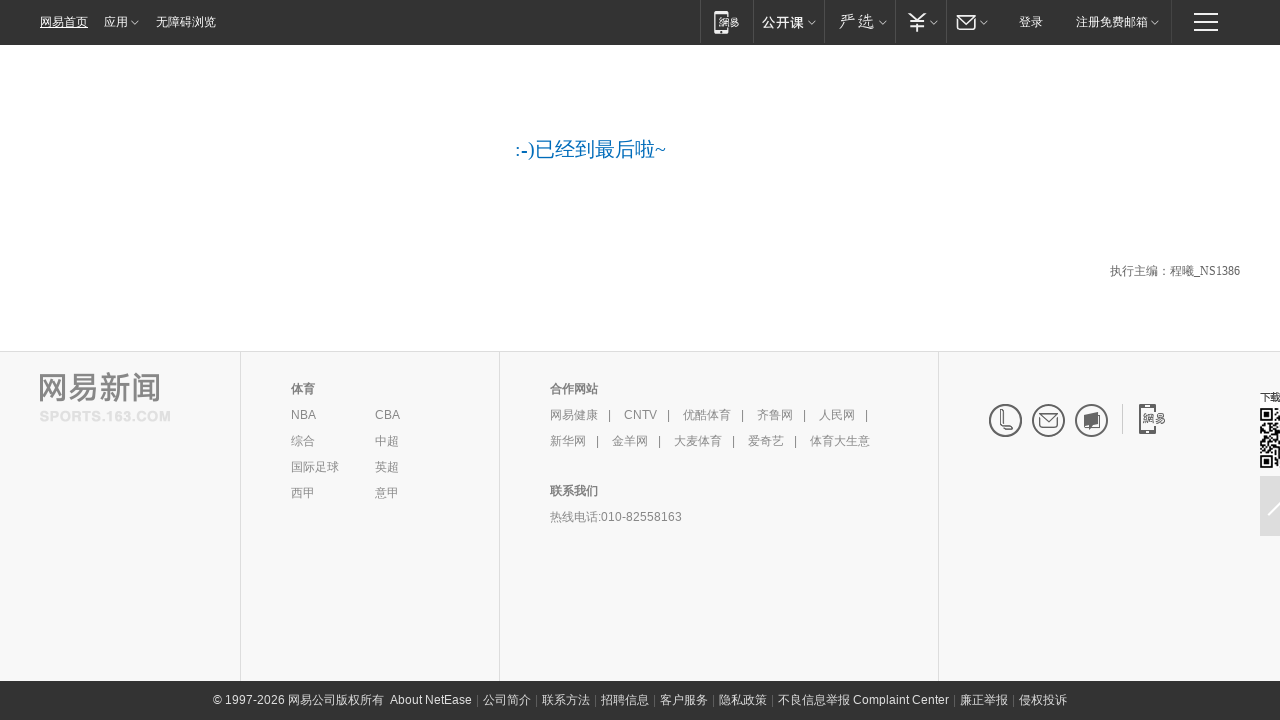

No more 'Load More' button found or timeout occurred
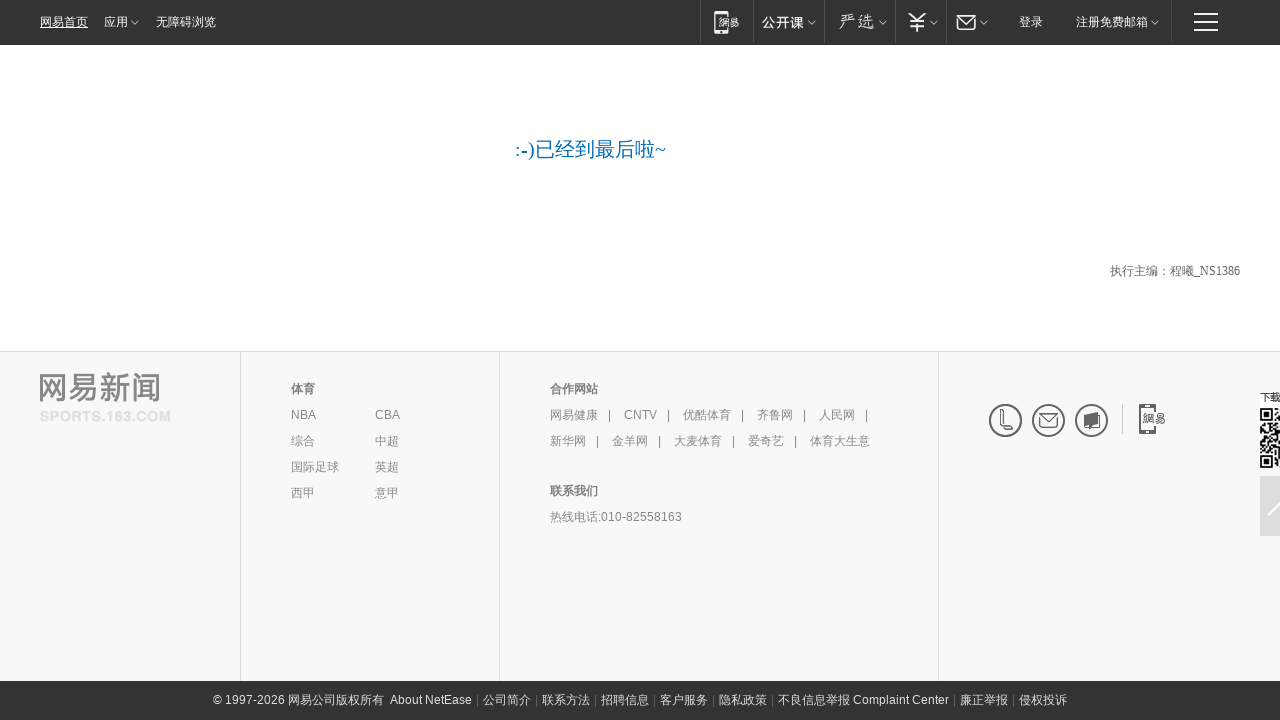

Verified news articles container is loaded
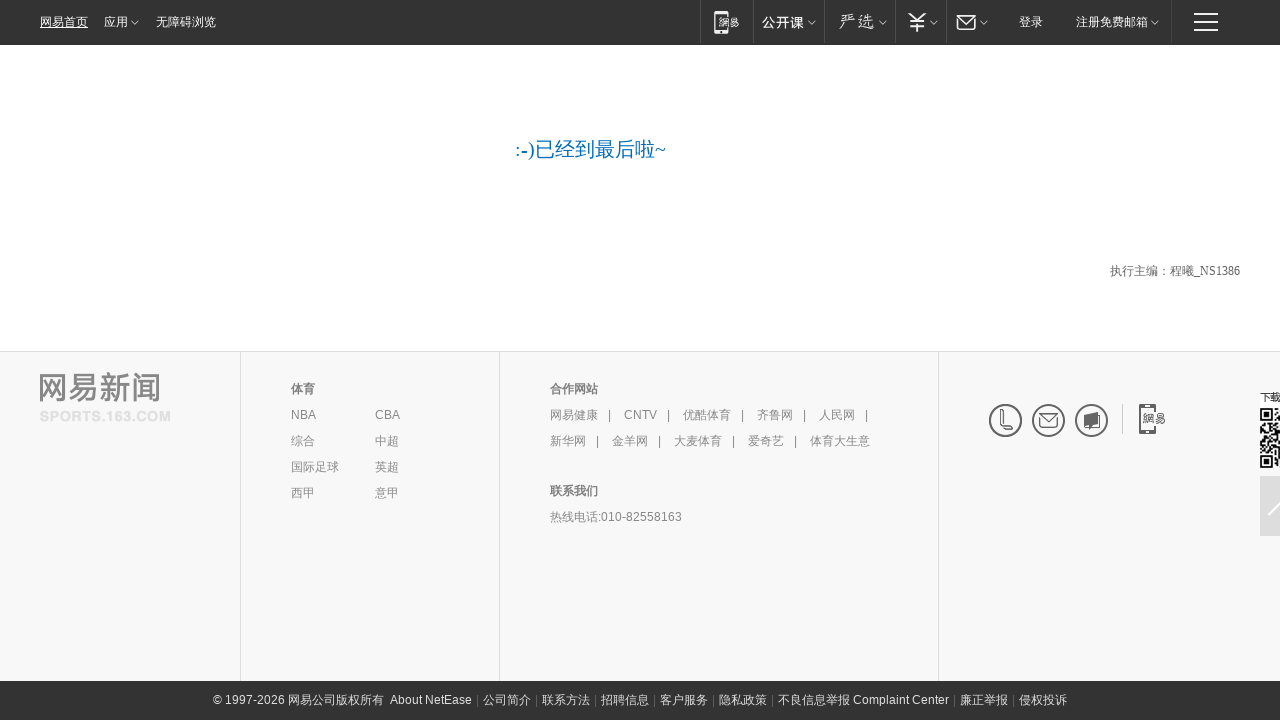

Verified article titles are displayed
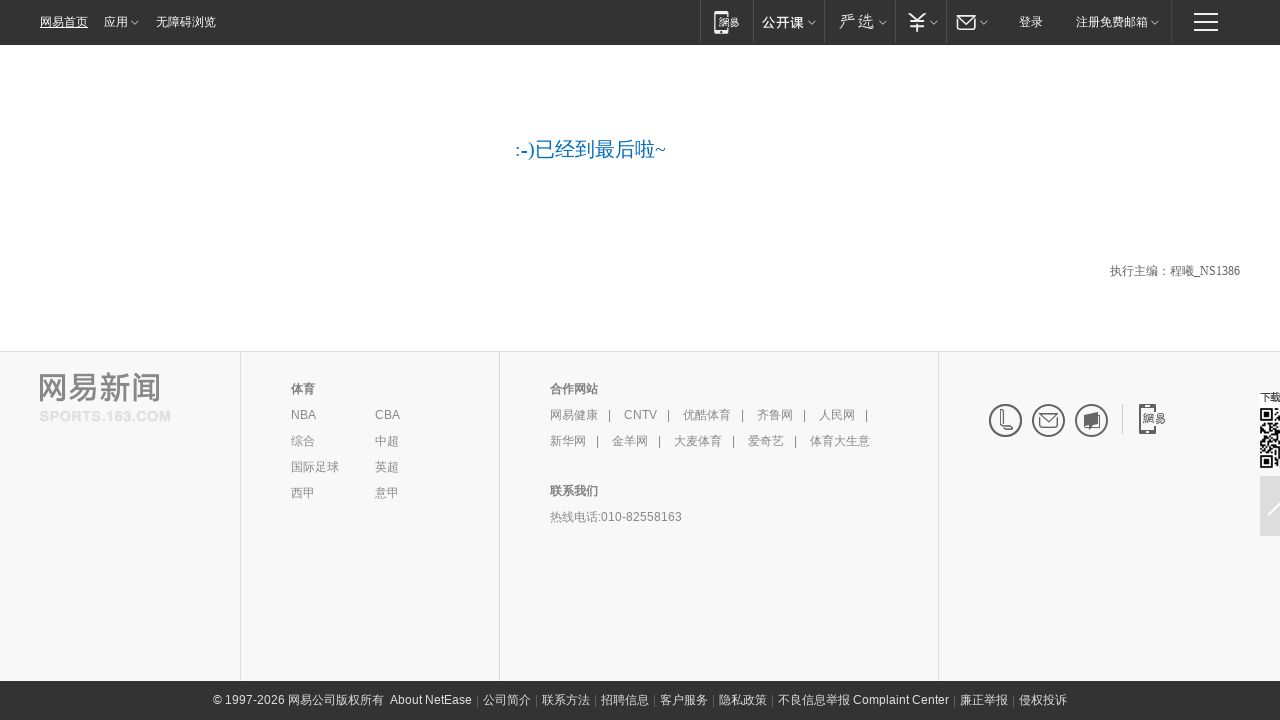

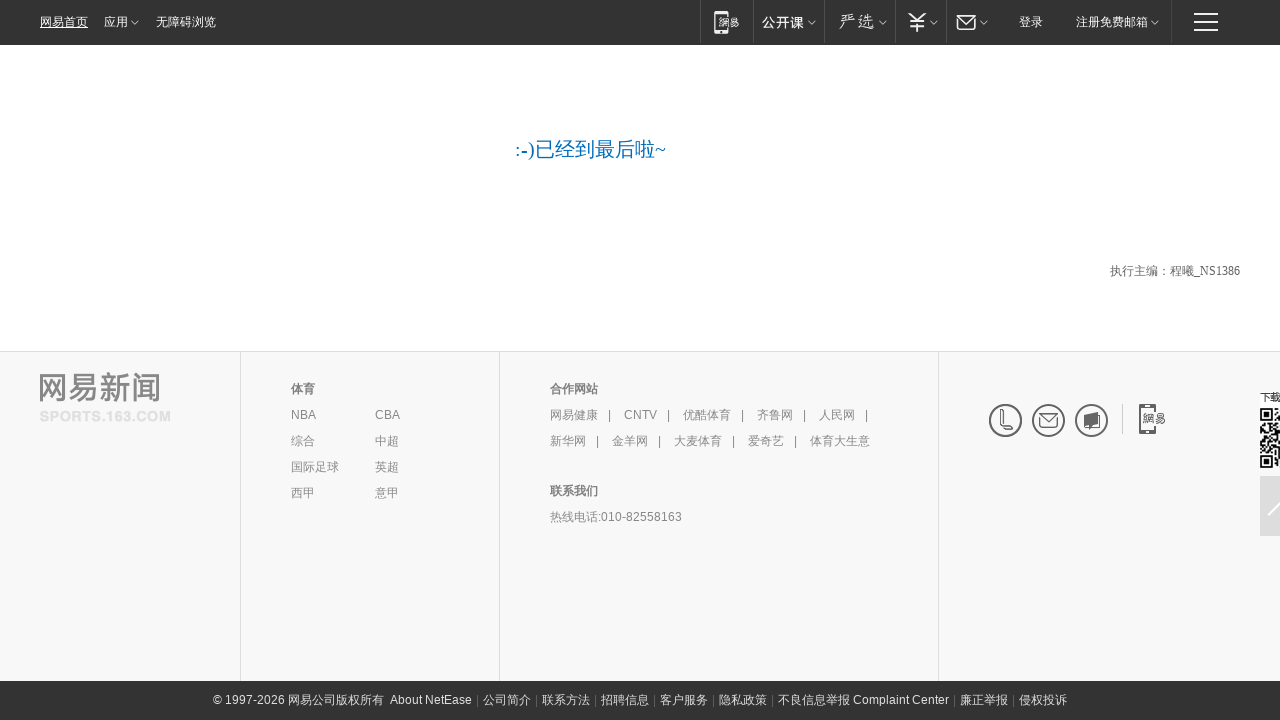